Navigates to the Form Authentication page and verifies that the Login button is displayed

Starting URL: https://the-internet.herokuapp.com/

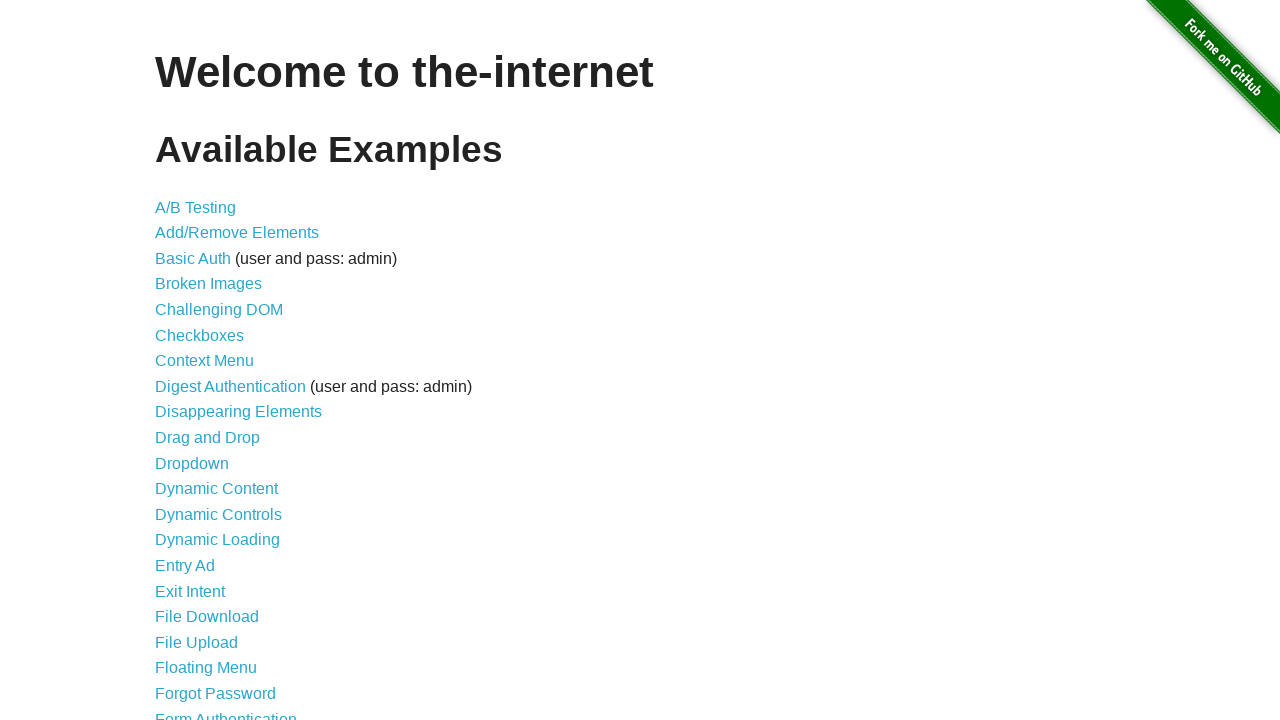

Clicked on Form Authentication link at (226, 712) on xpath=//a[text()='Form Authentication']
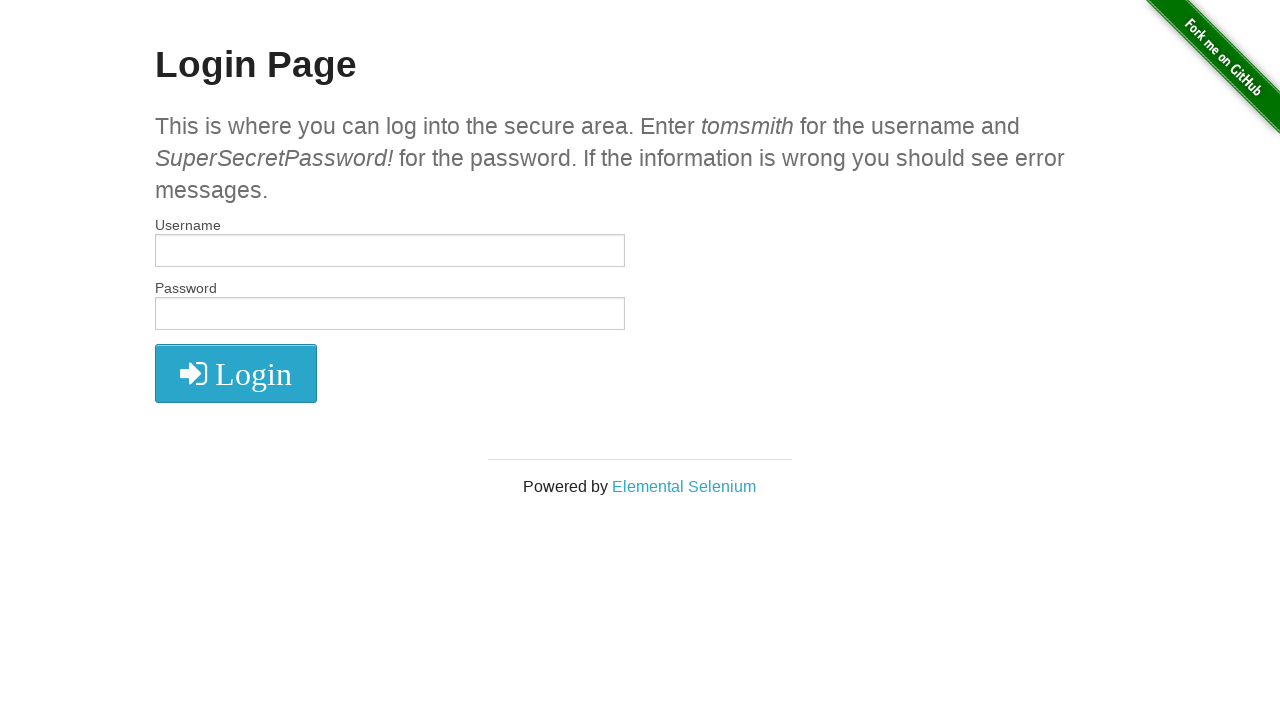

Login button selector loaded and is ready
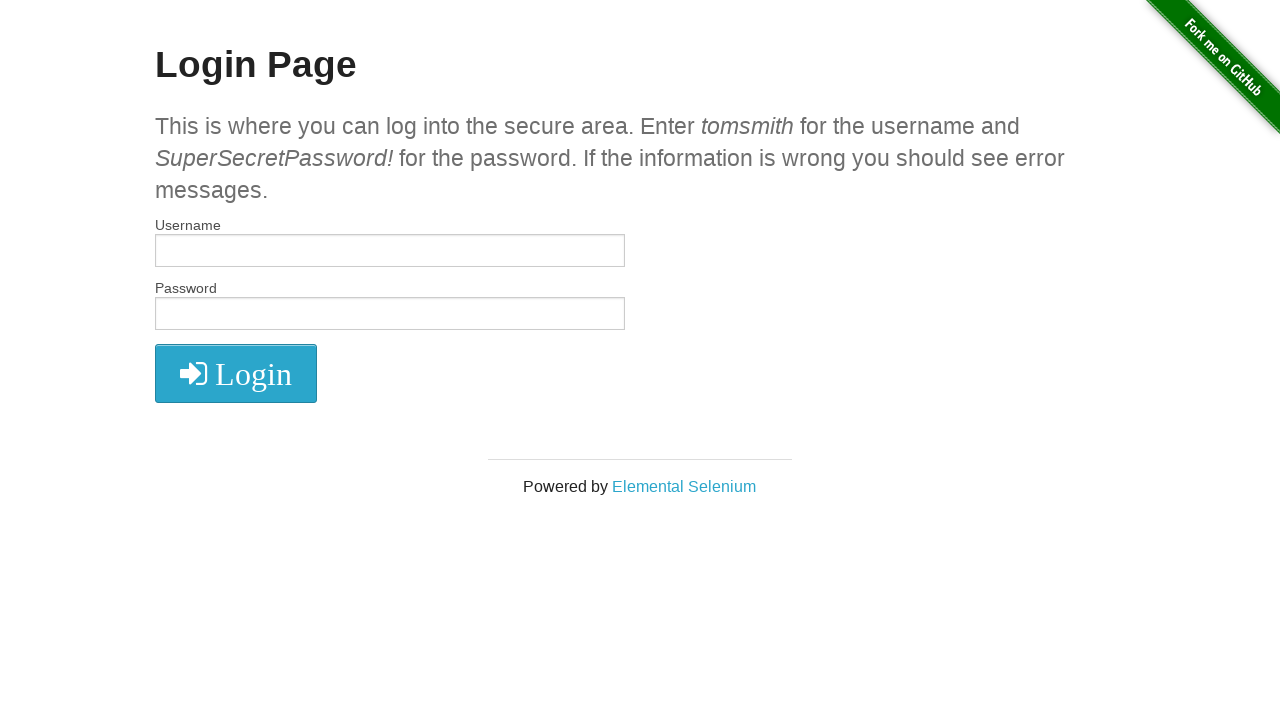

Located the login button element
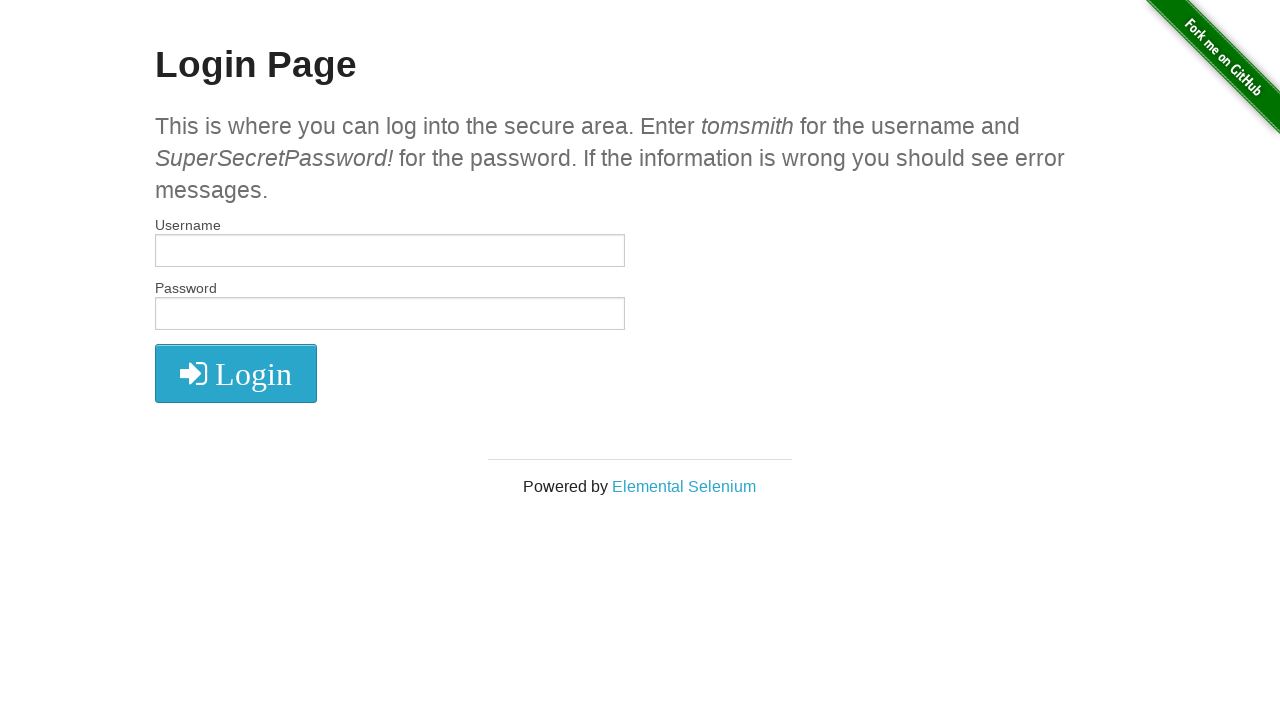

Verified that the Login button is displayed
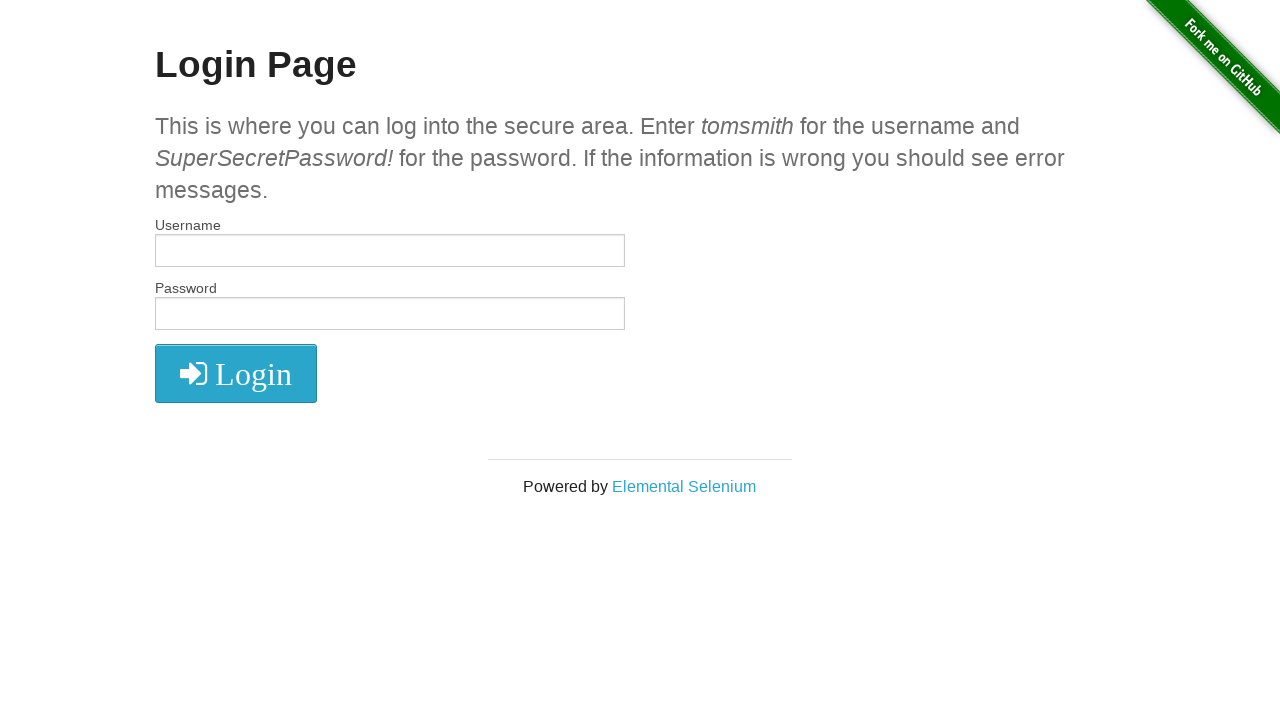

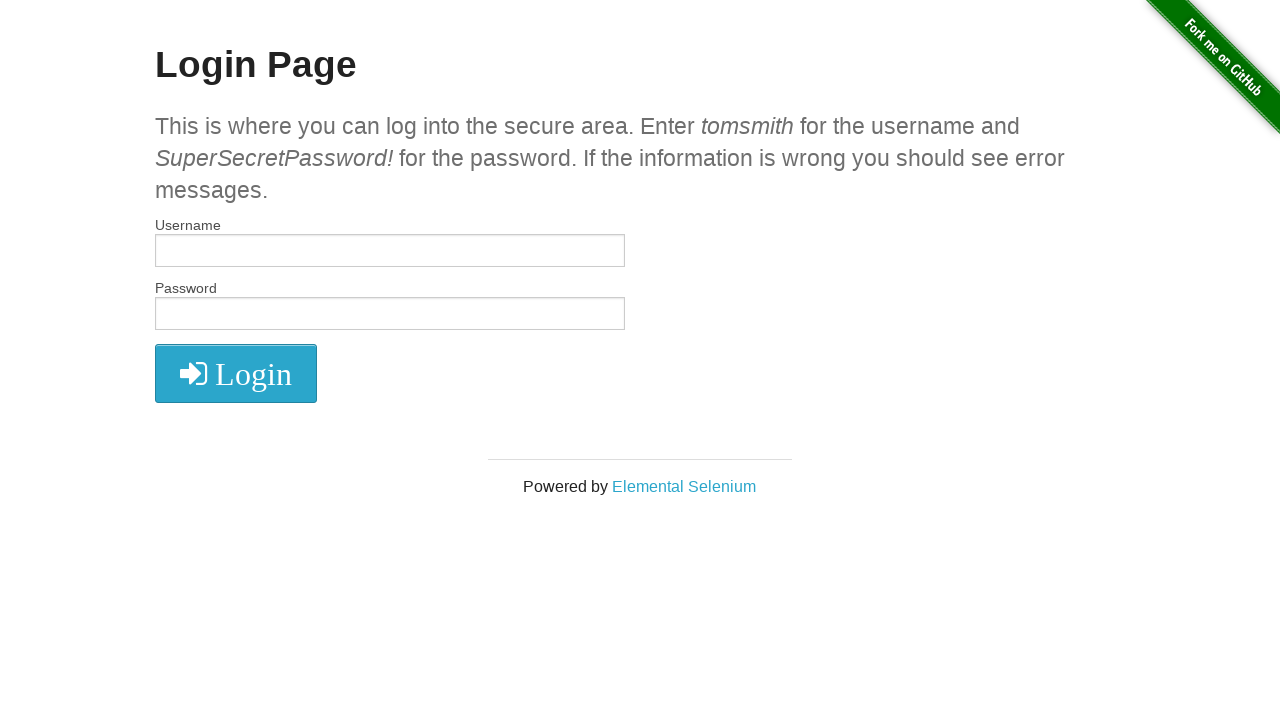